Tests autocomplete/autosuggest dropdown functionality by typing a partial country name and selecting "India" from the suggestion list

Starting URL: https://rahulshettyacademy.com/dropdownsPractise/

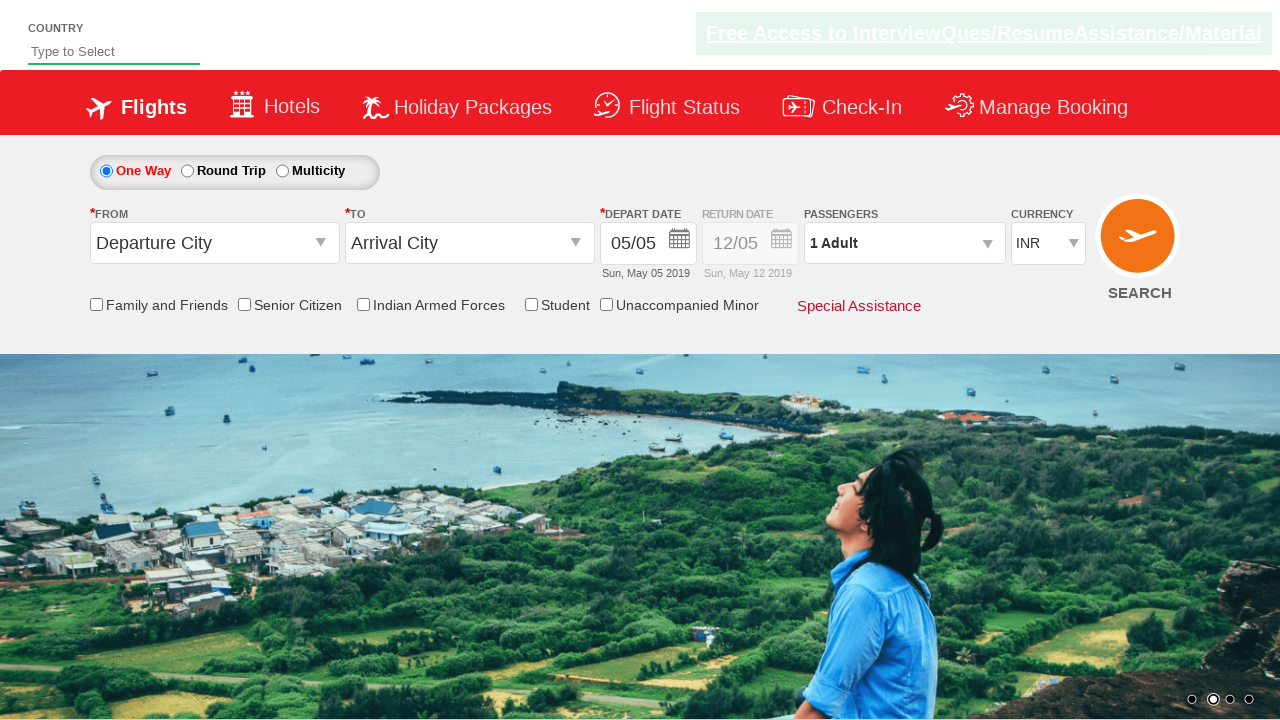

Typed 'In' in autosuggest field to trigger autocomplete suggestions on #autosuggest
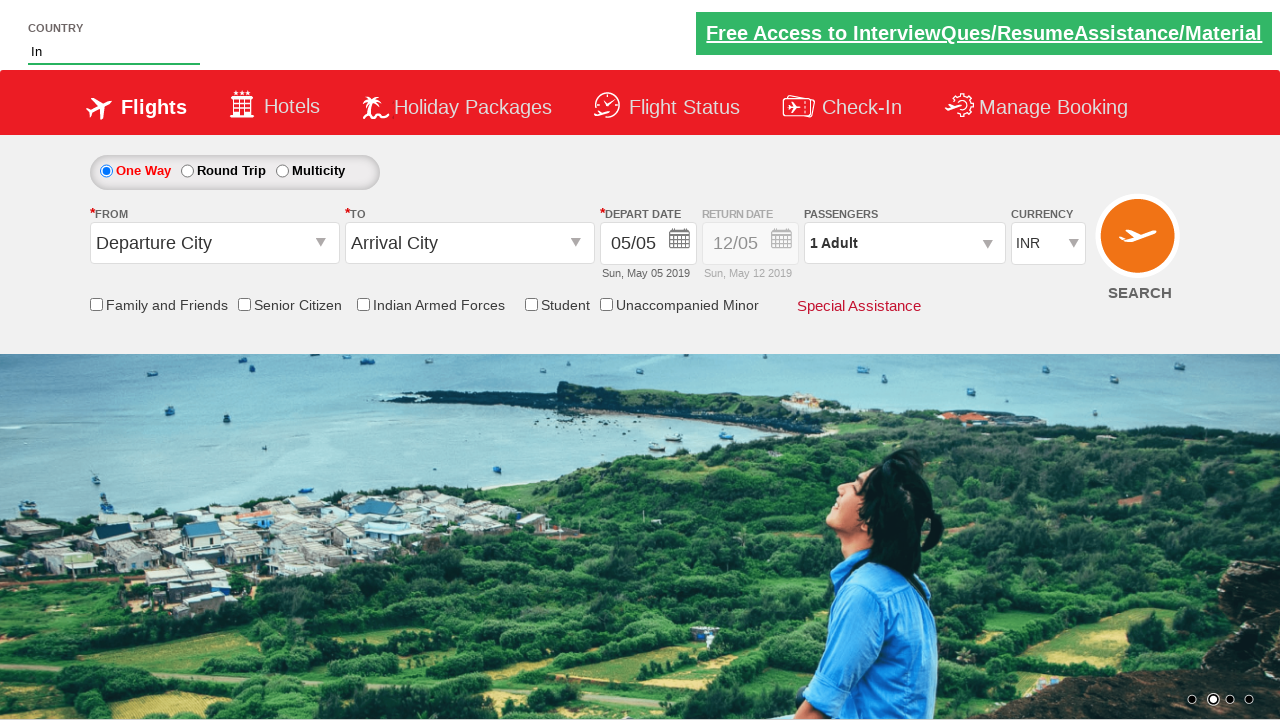

Autocomplete suggestions dropdown appeared
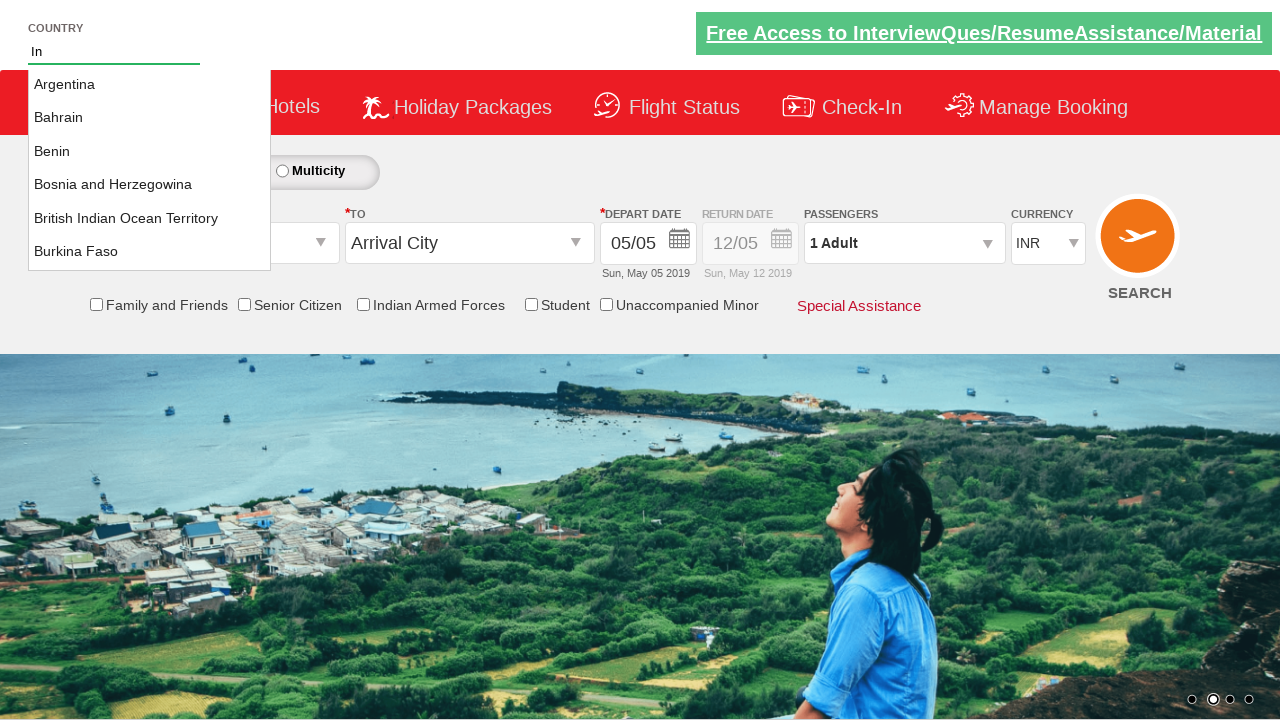

Selected 'India' from the autosuggest dropdown list at (150, 218) on li.ui-menu-item a:has-text('India')
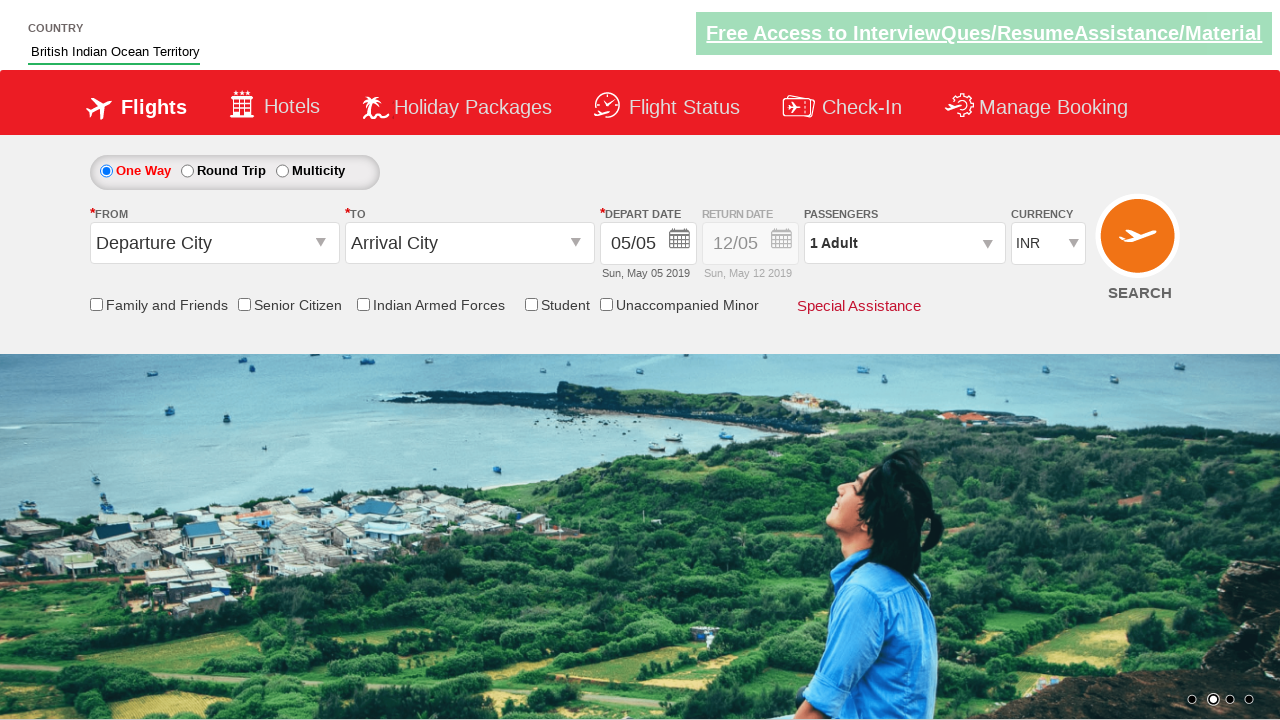

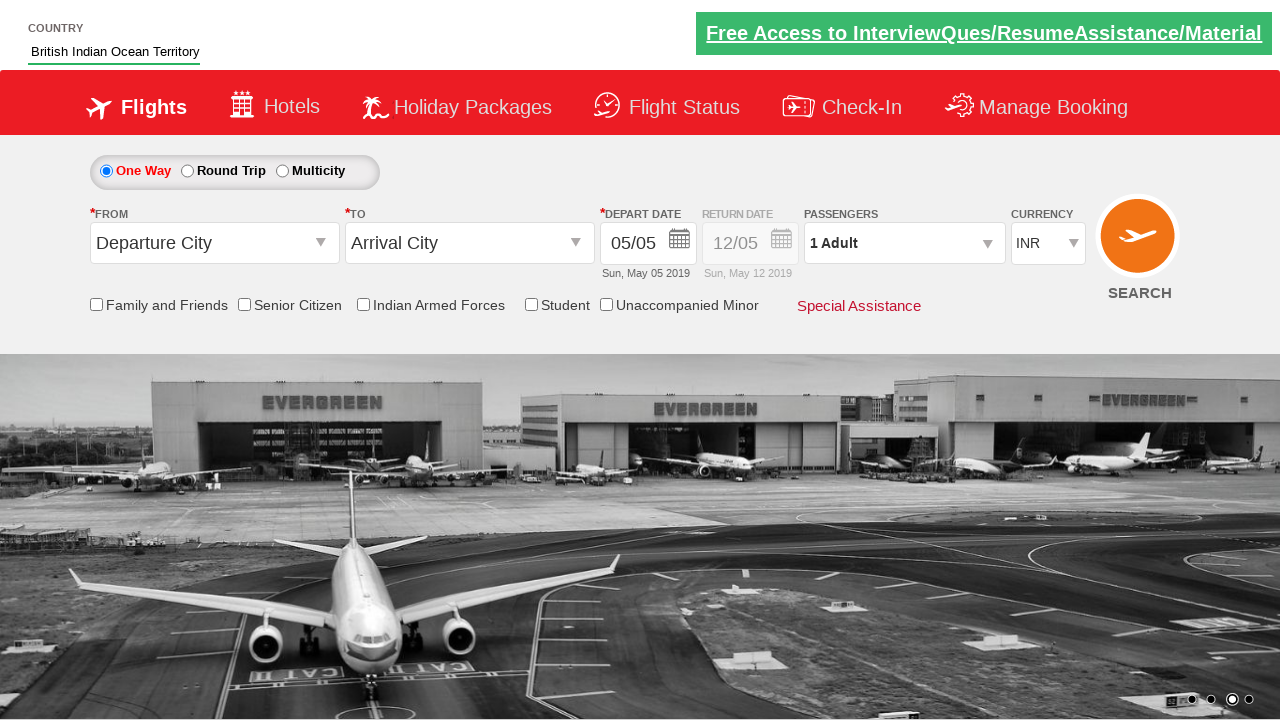